Tests radio button group interaction by clicking different radio options and verifying selection state

Starting URL: http://antoniotrindade.com.br/treinoautomacao/elementsweb.html

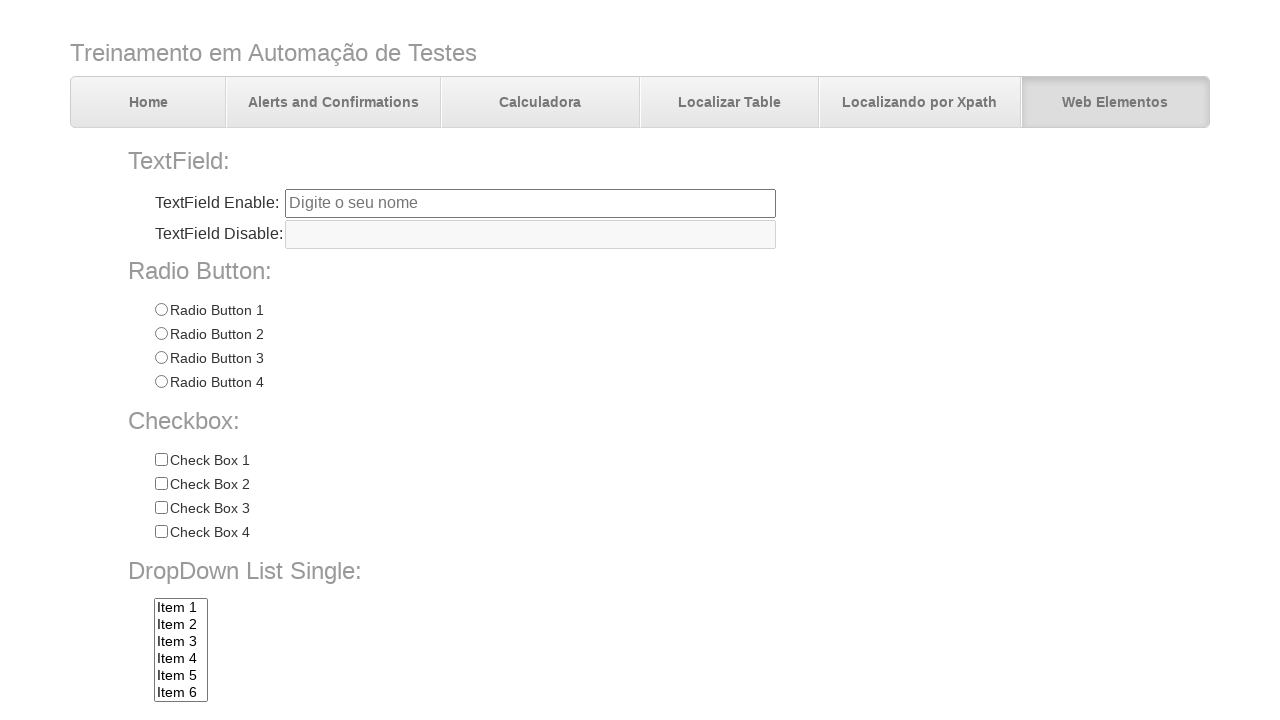

Clicked the first radio button in radioGroup1 at (161, 310) on input[name='radioGroup1'] >> nth=0
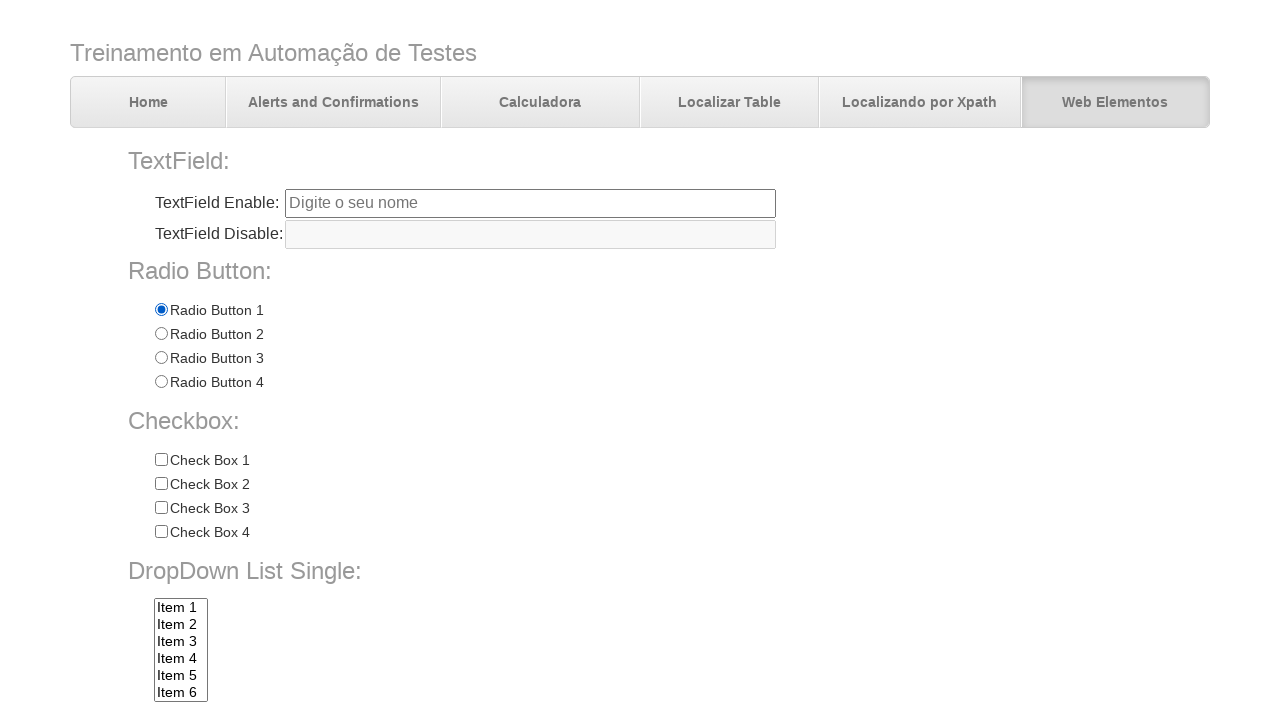

Clicked the third radio button in radioGroup1 at (161, 358) on input[name='radioGroup1'] >> nth=2
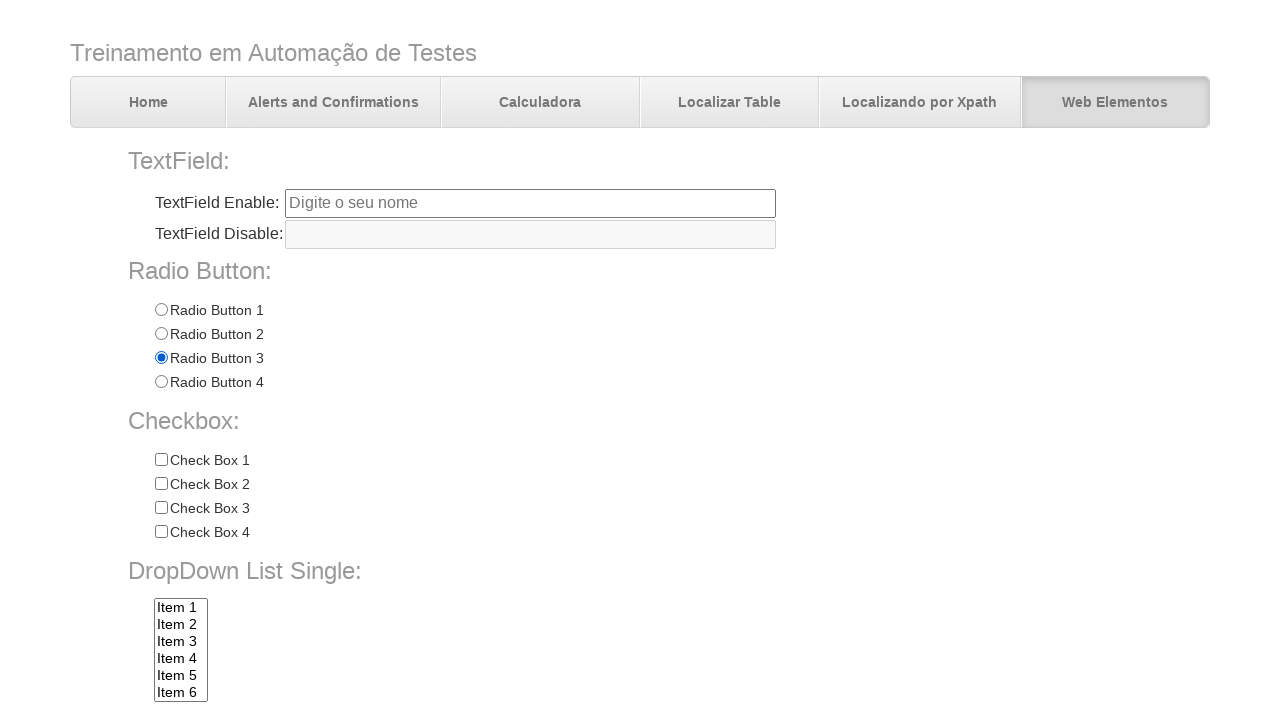

Verified that the first radio button is not checked
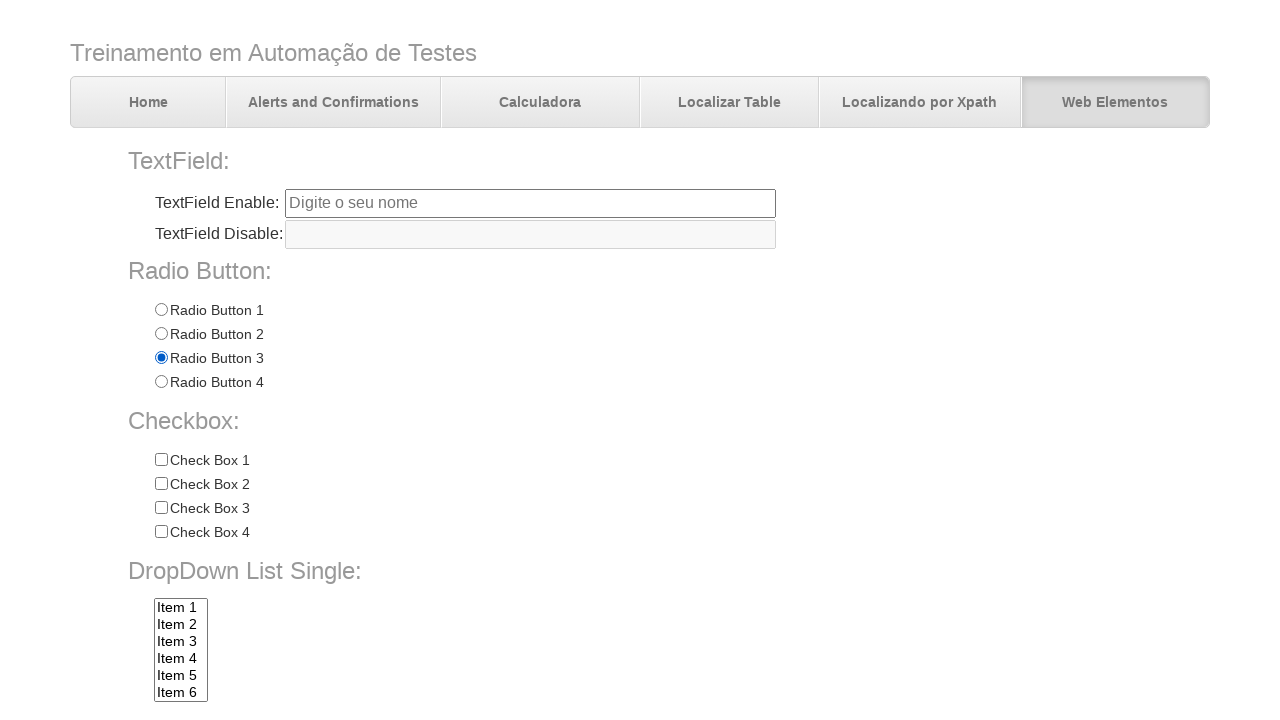

Verified that the second radio button is not checked
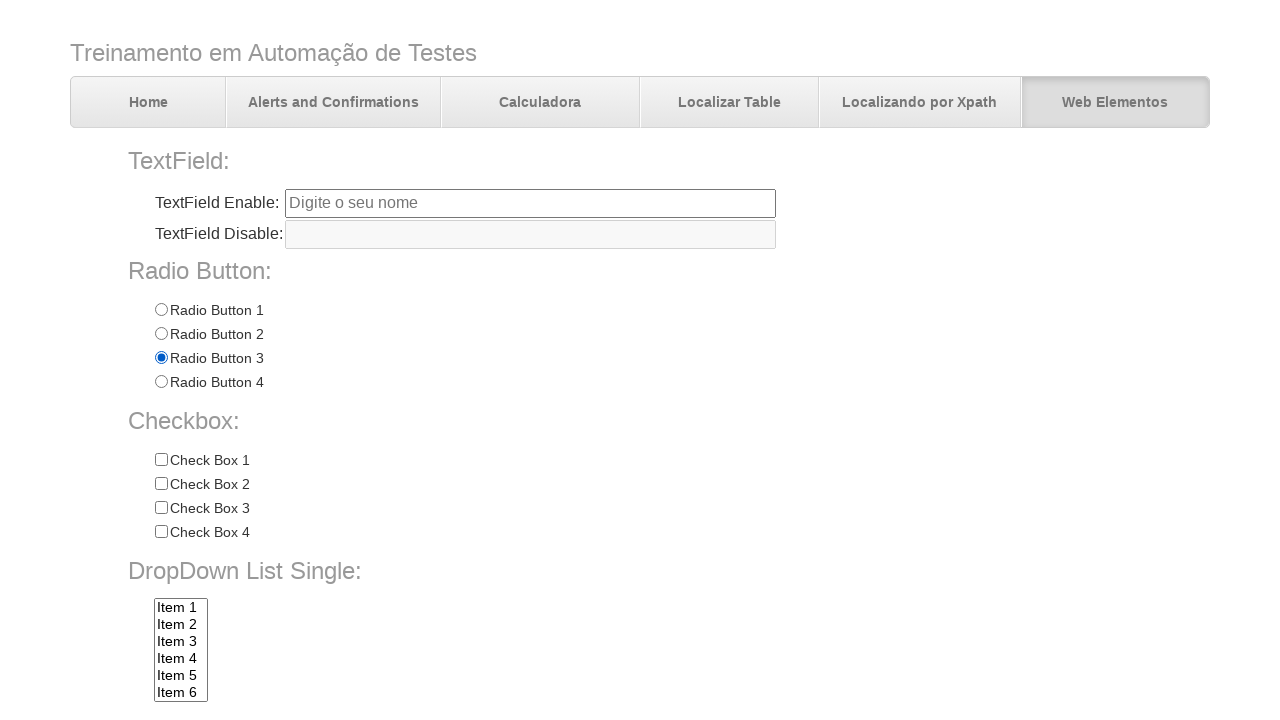

Verified that the third radio button is checked
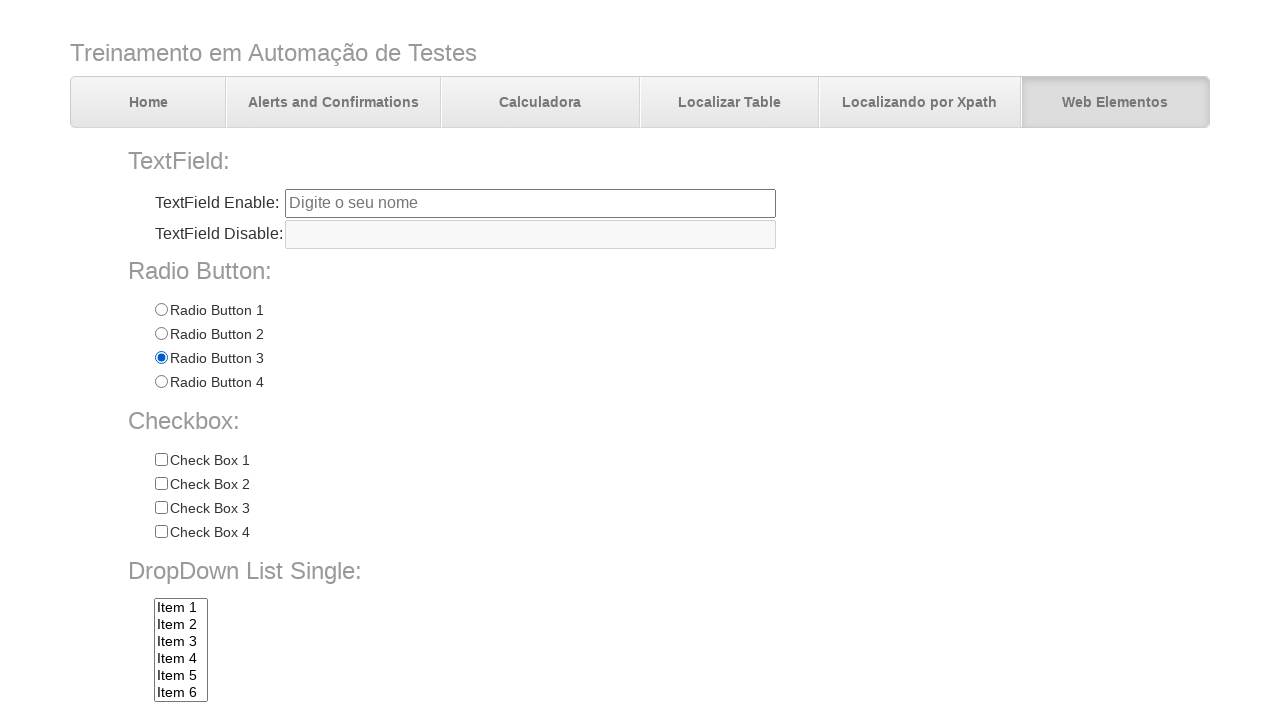

Verified that the fourth radio button is not checked
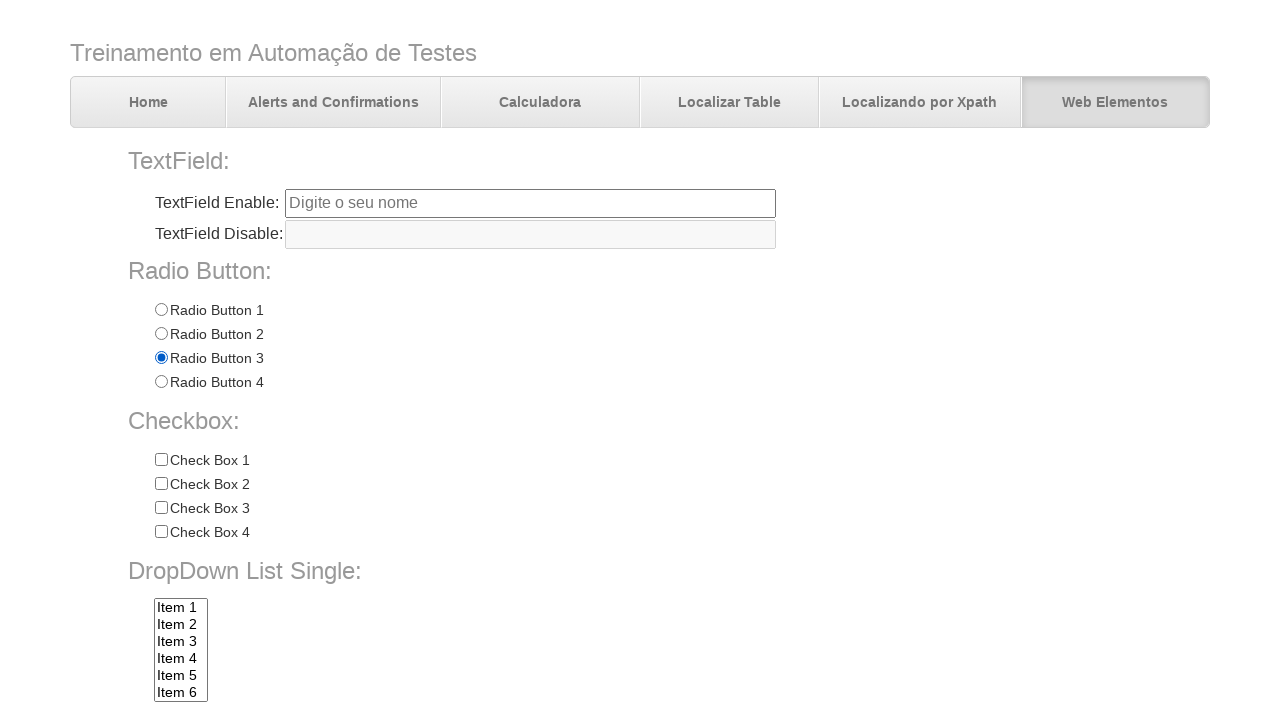

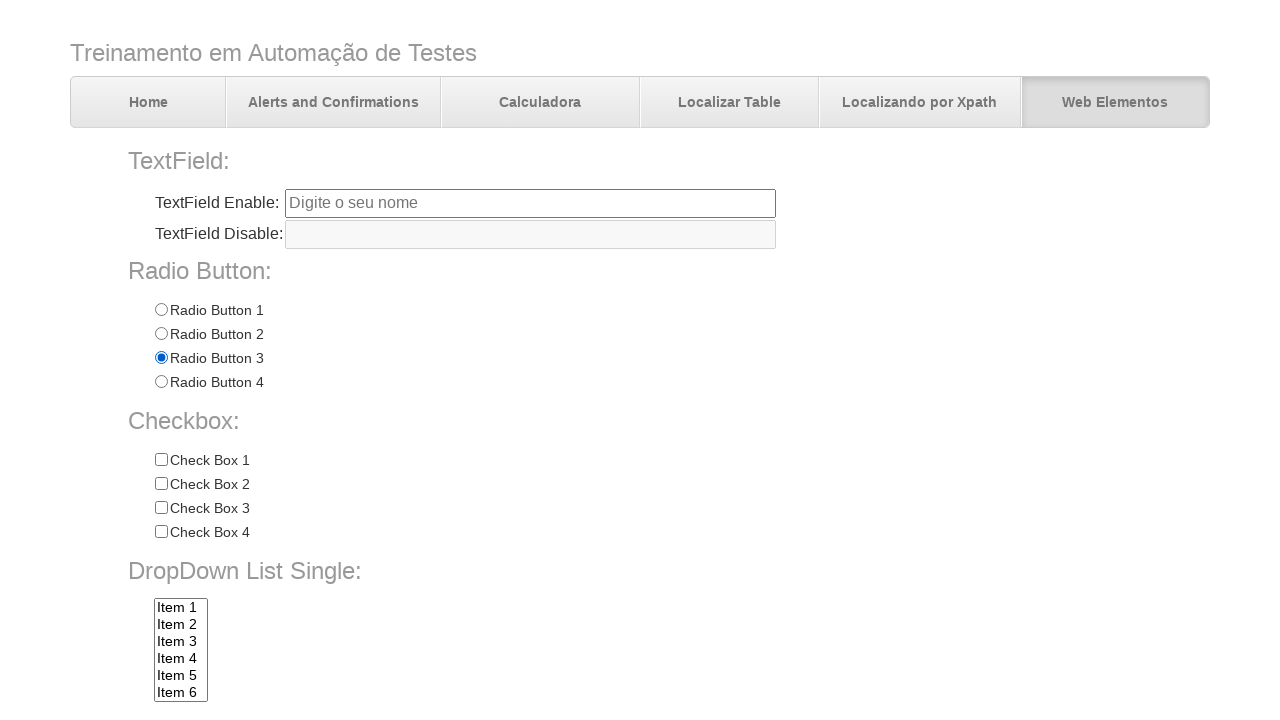